Tests a complete registration form submission with all fields filled including personal info, date of birth picker, subjects, hobbies, file upload, address, and state/city dropdowns, then verifies the submission confirmation modal.

Starting URL: https://demoqa.com/automation-practice-form

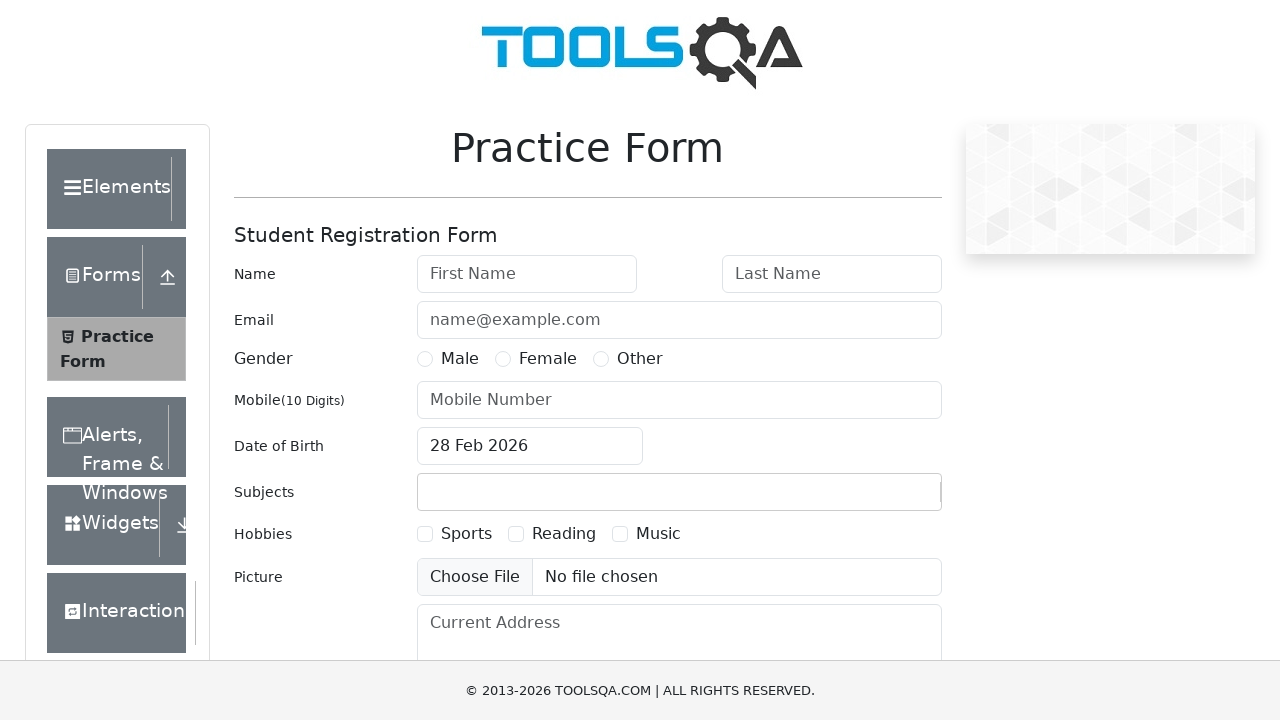

Removed fixed banner element
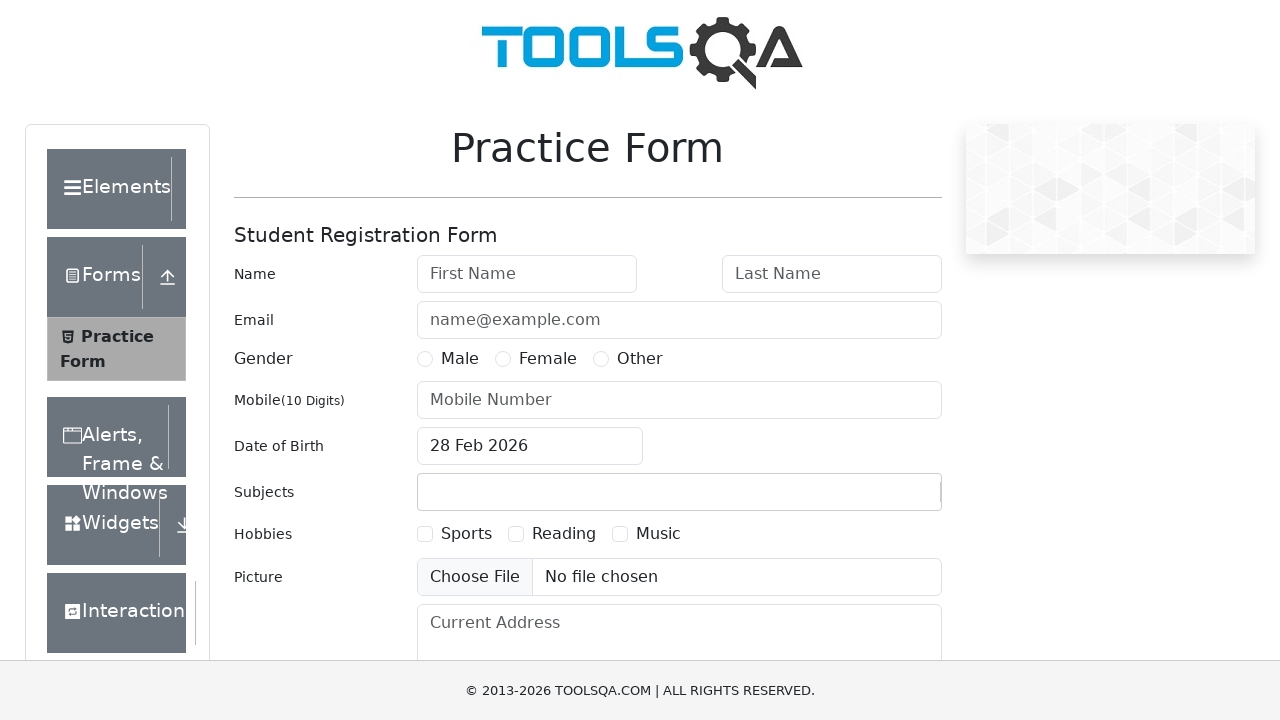

Removed footer element
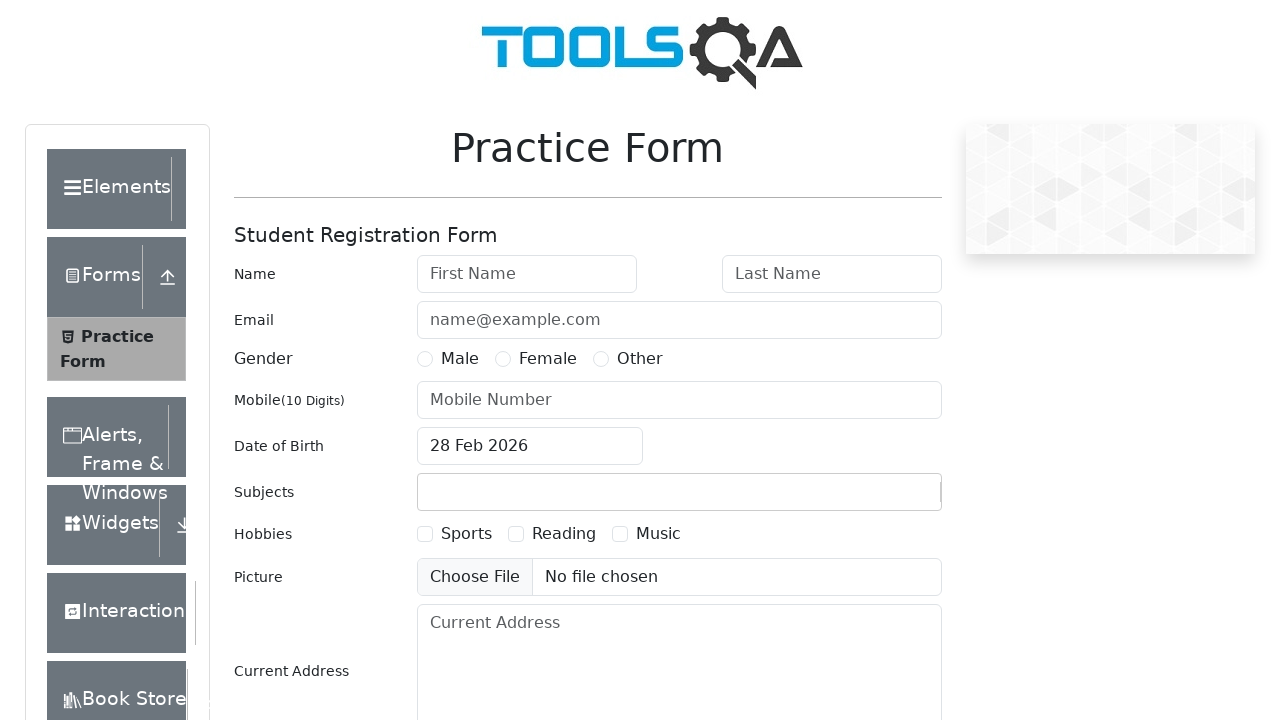

Filled first name with 'Alex' on #firstName
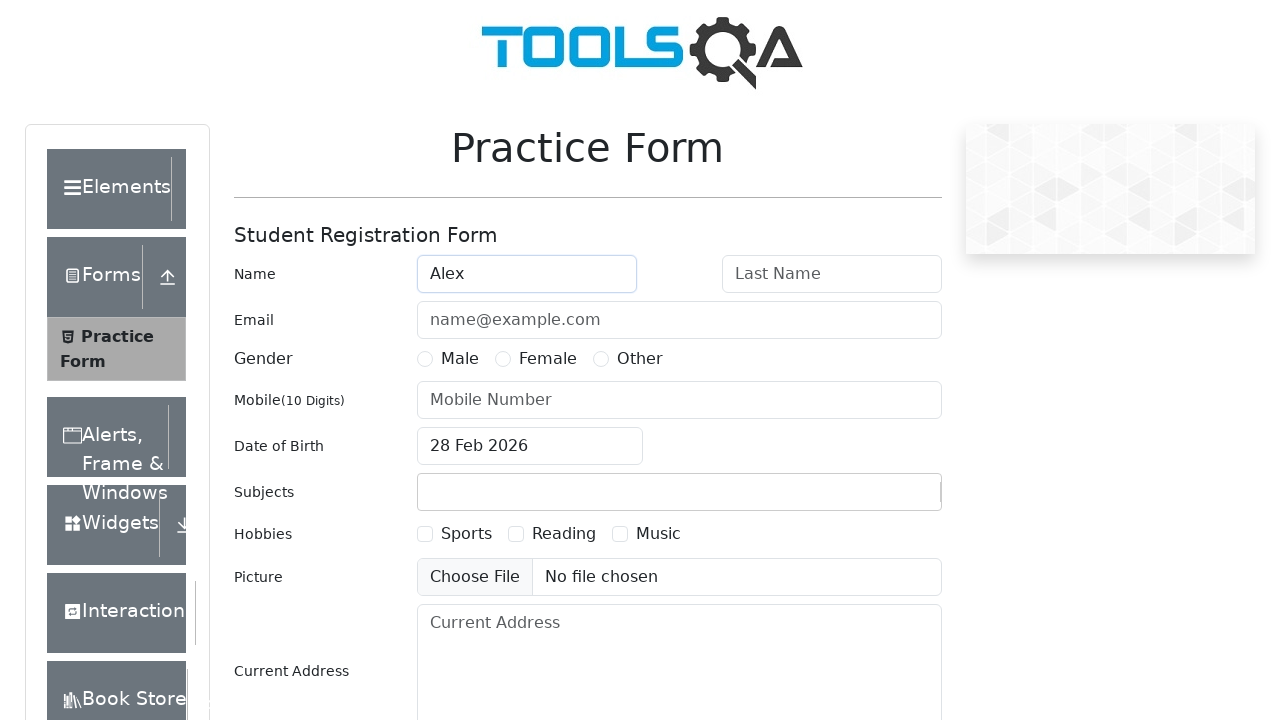

Filled last name with 'Ivanov' on #lastName
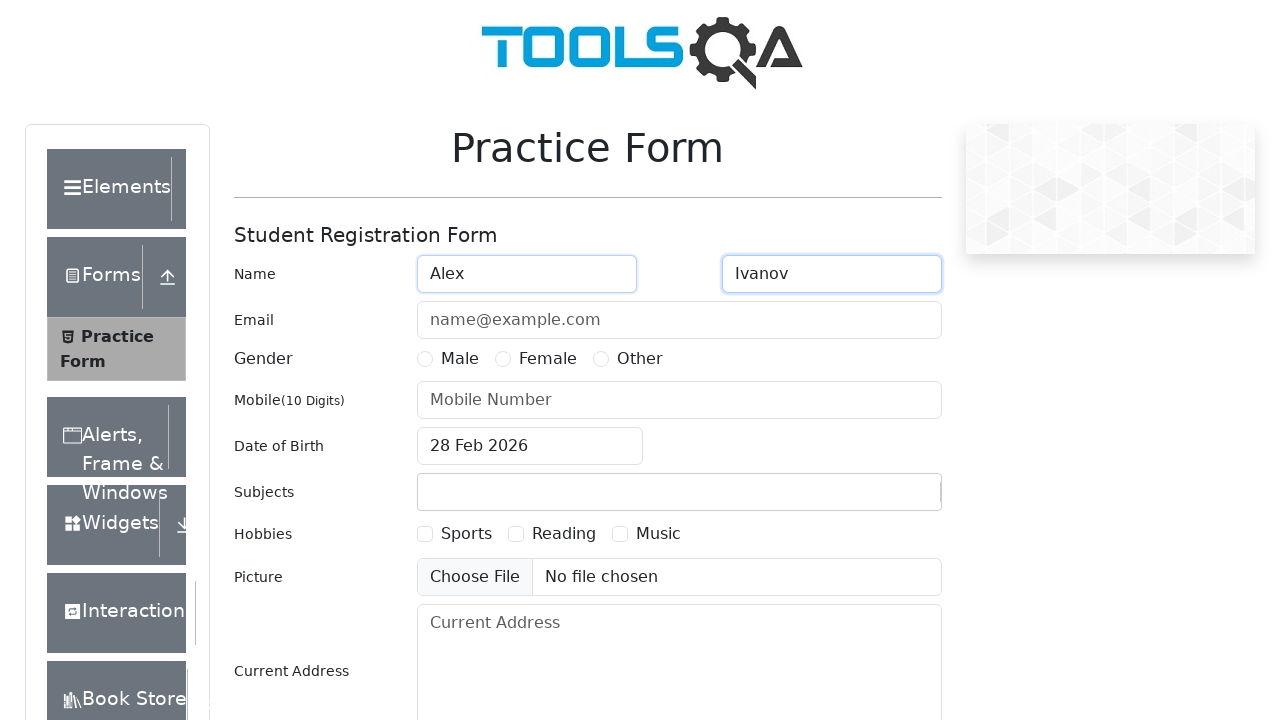

Filled email with 'Alexivanov@gmail.ru' on #userEmail
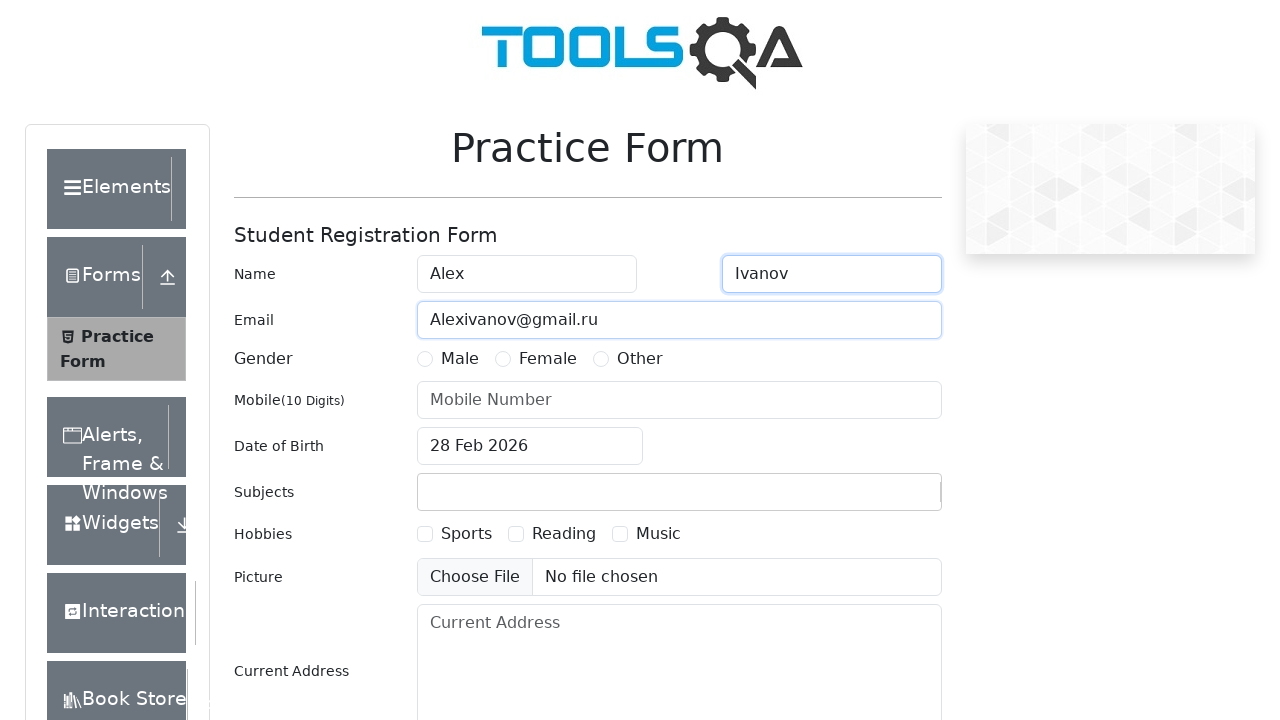

Selected gender radio button at (425, 359) on #gender-radio-1
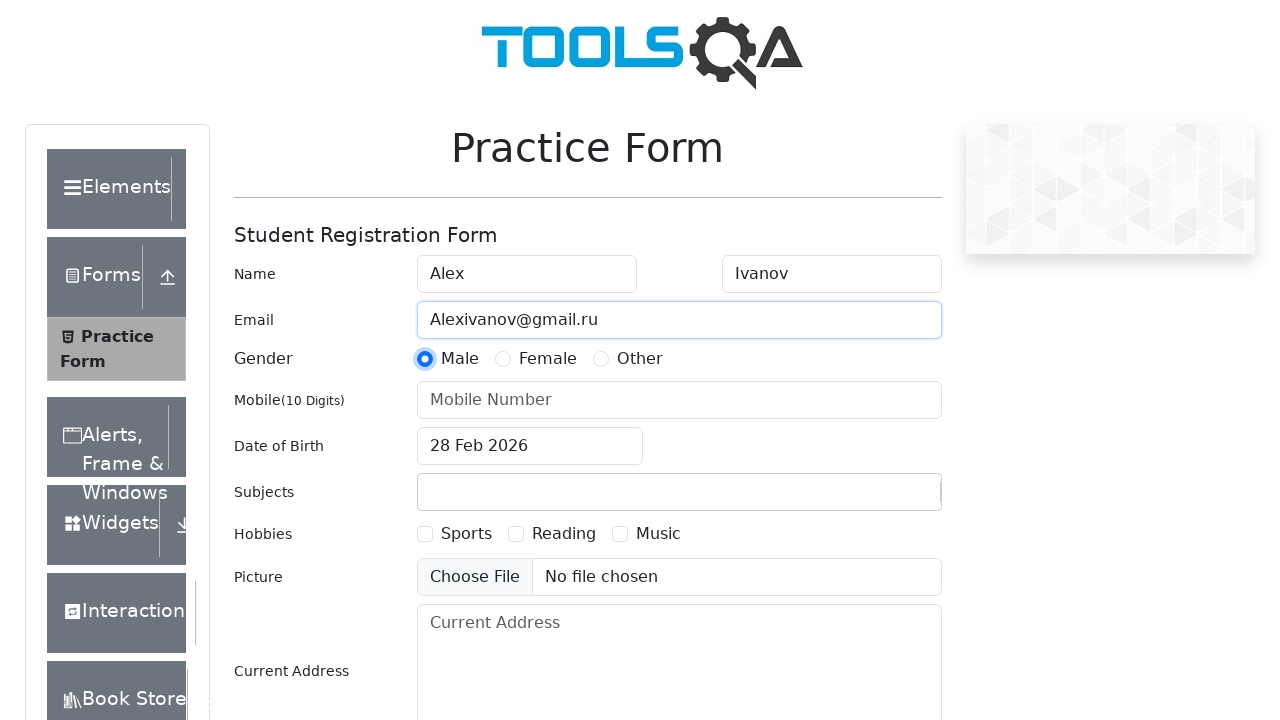

Filled phone number with '9998887766' on #userNumber
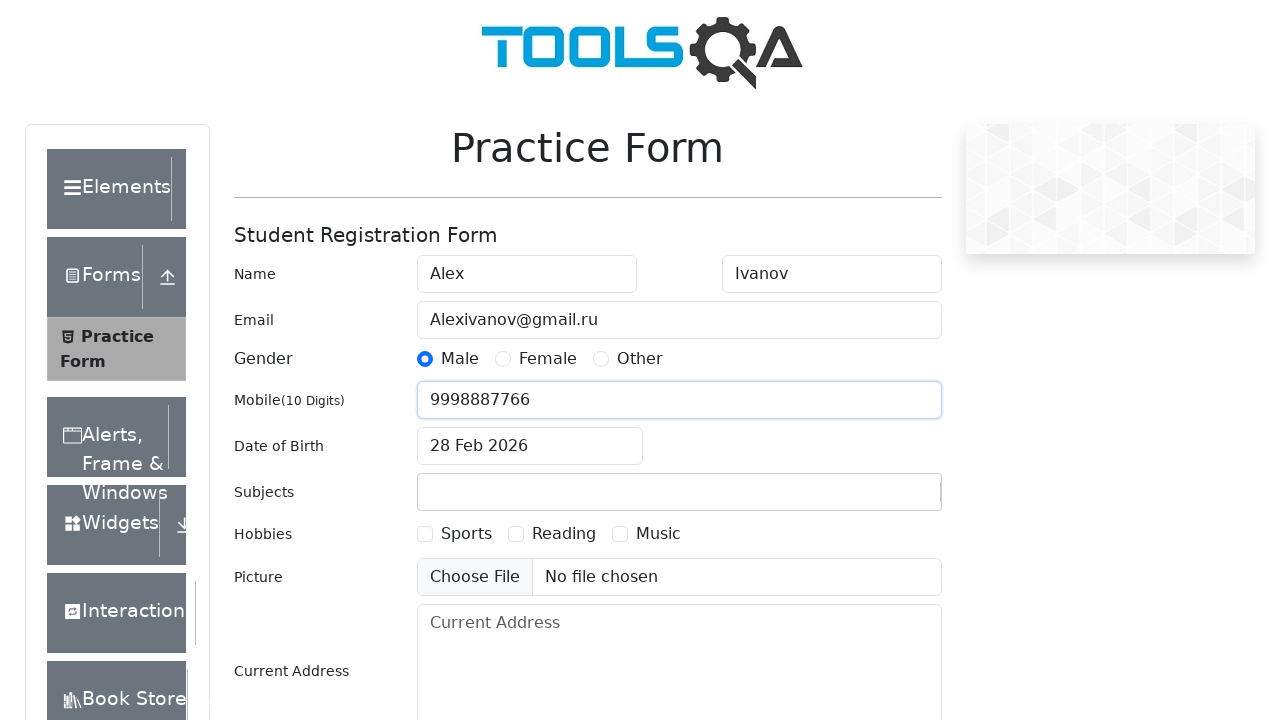

Clicked date of birth input field at (530, 446) on #dateOfBirthInput
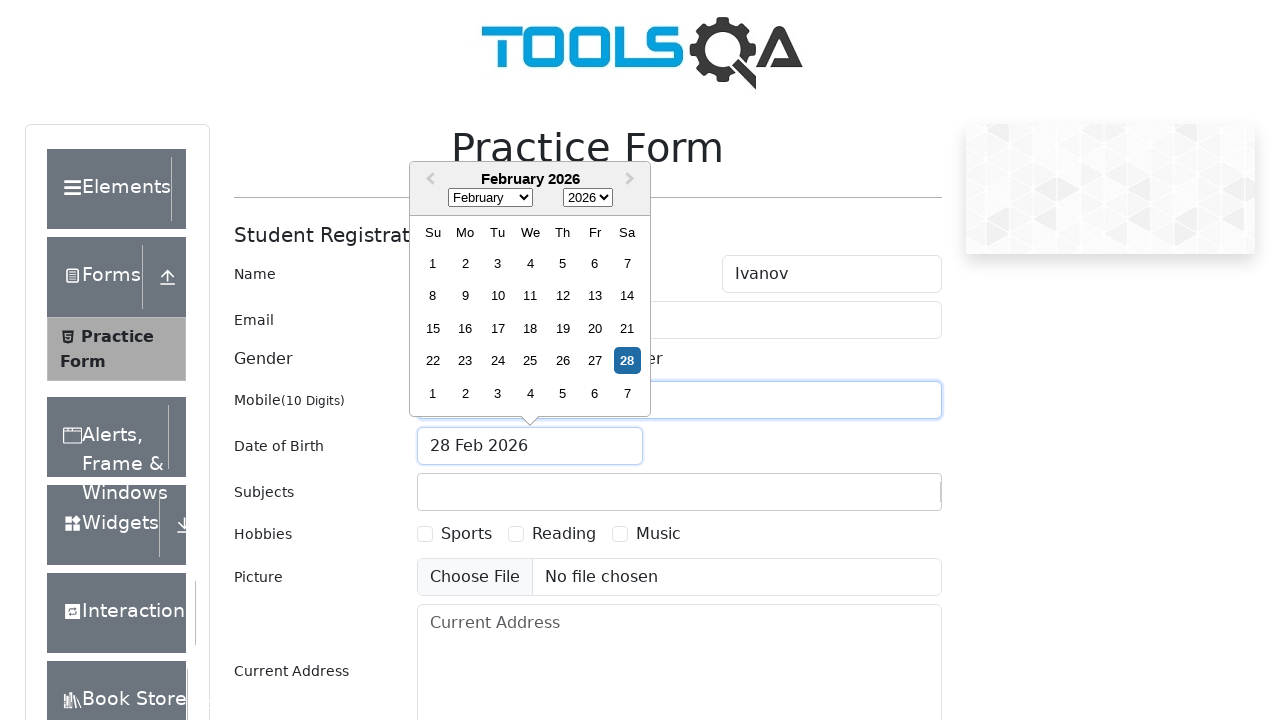

Selected March from month dropdown on .react-datepicker__month-select
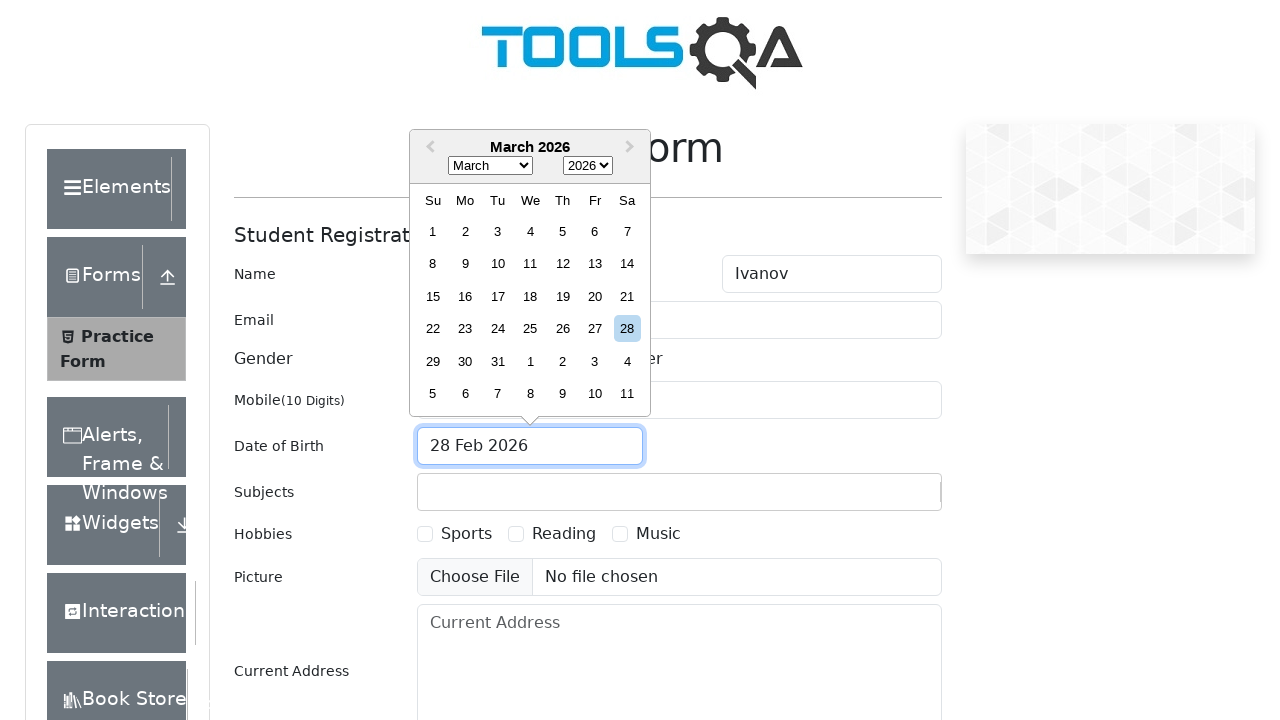

Selected 1990 from year dropdown on .react-datepicker__year-select
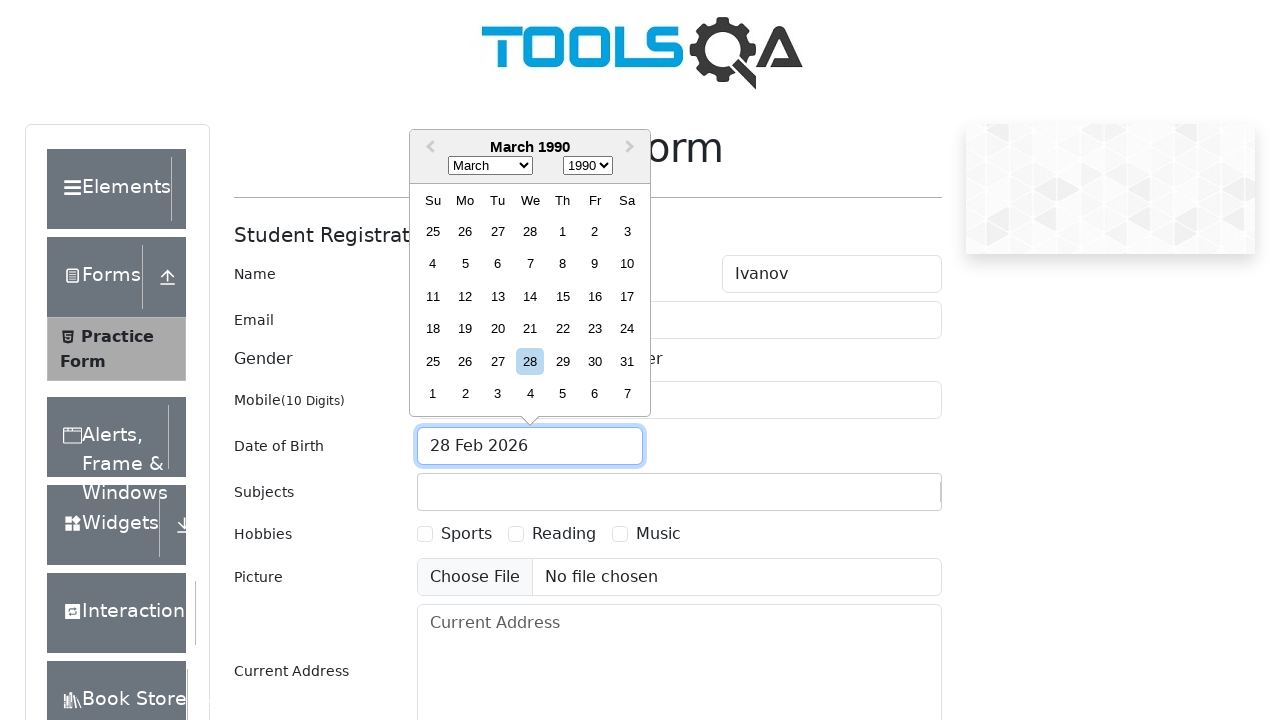

Selected March 8th, 1990 as date of birth at (562, 264) on [aria-label='Choose Thursday, March 8th, 1990']
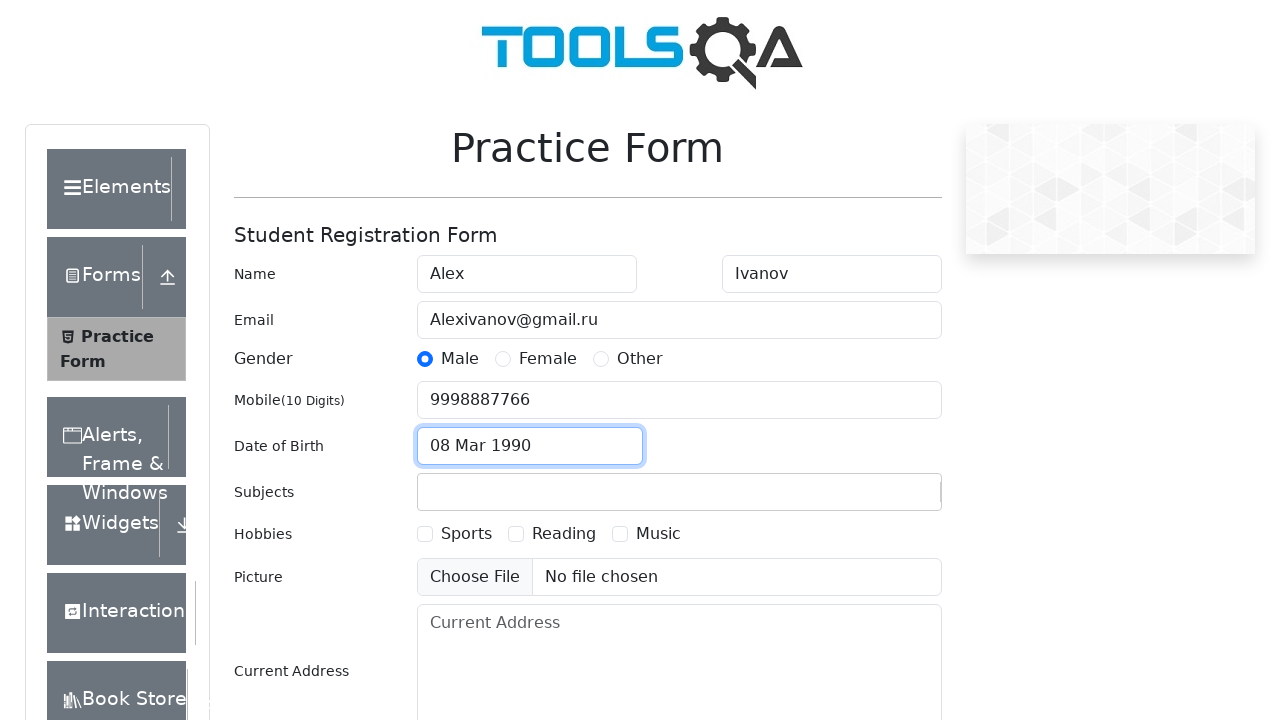

Filled subjects field with 'Chemistry' on #subjectsInput
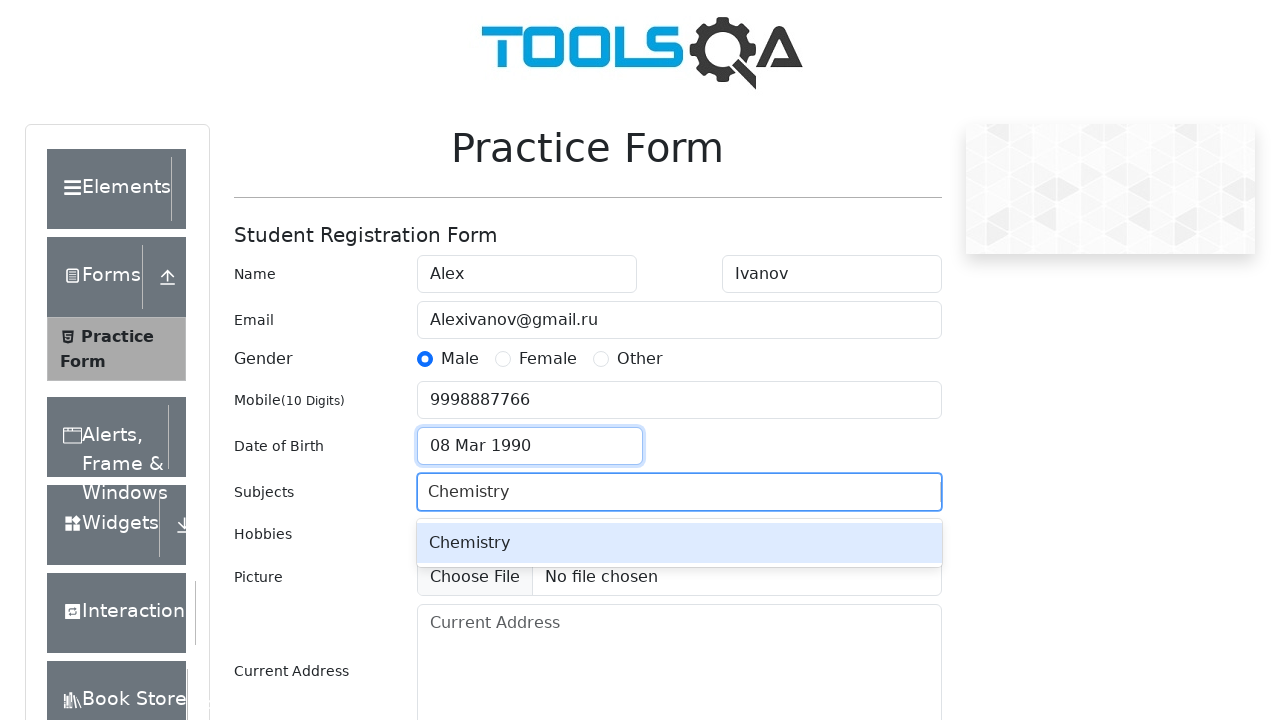

Pressed Enter to select Chemistry subject on #subjectsInput
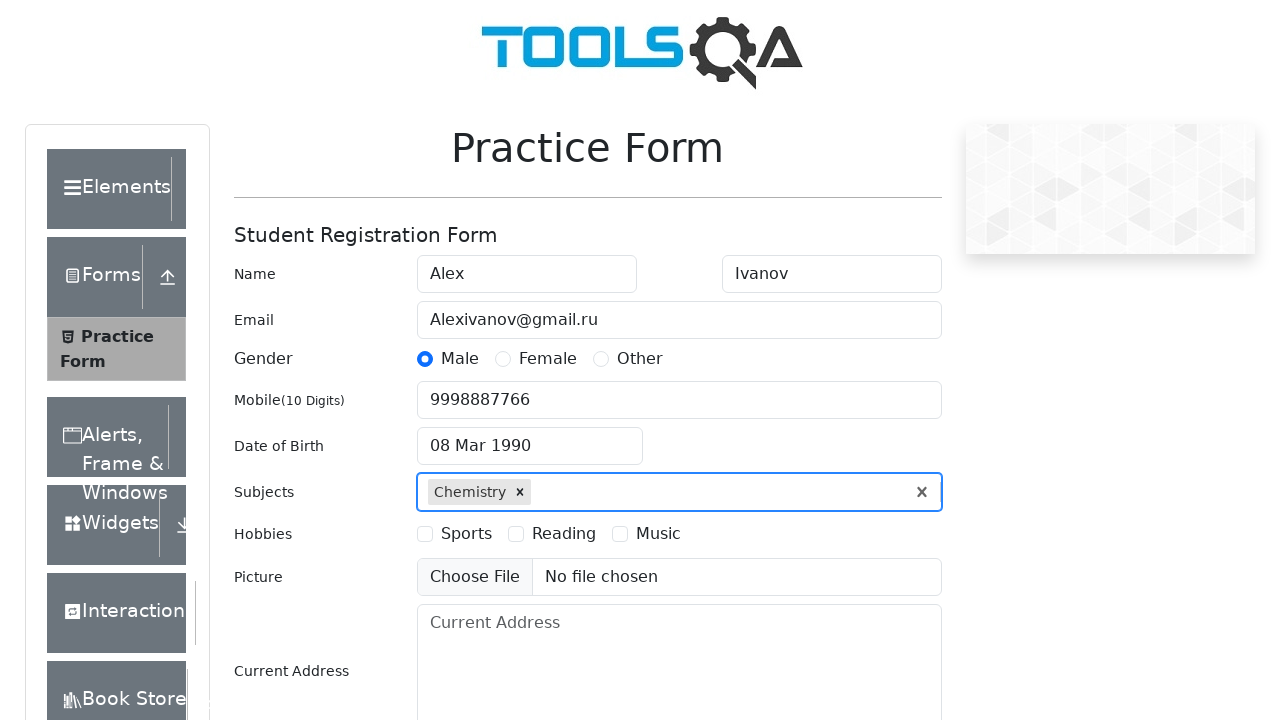

Clicked hobby checkbox at (564, 534) on label[for='hobbies-checkbox-2']
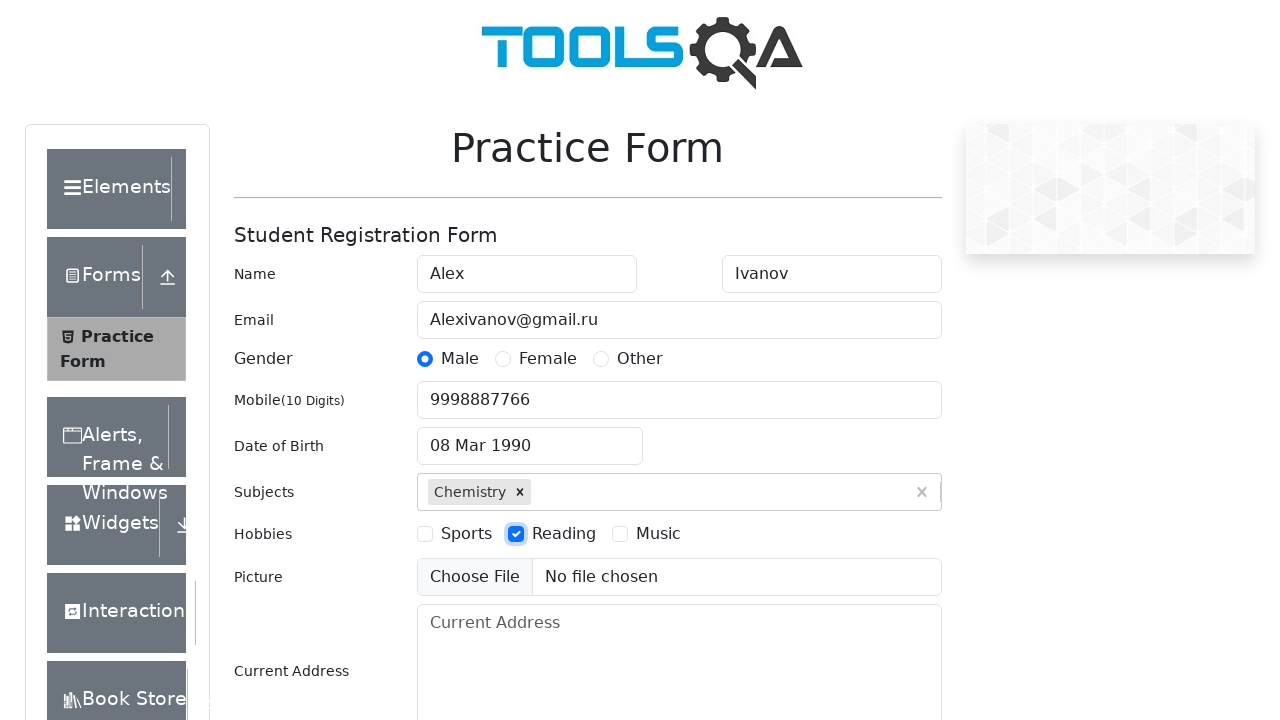

Filled current address with 'New Delhi' on #currentAddress
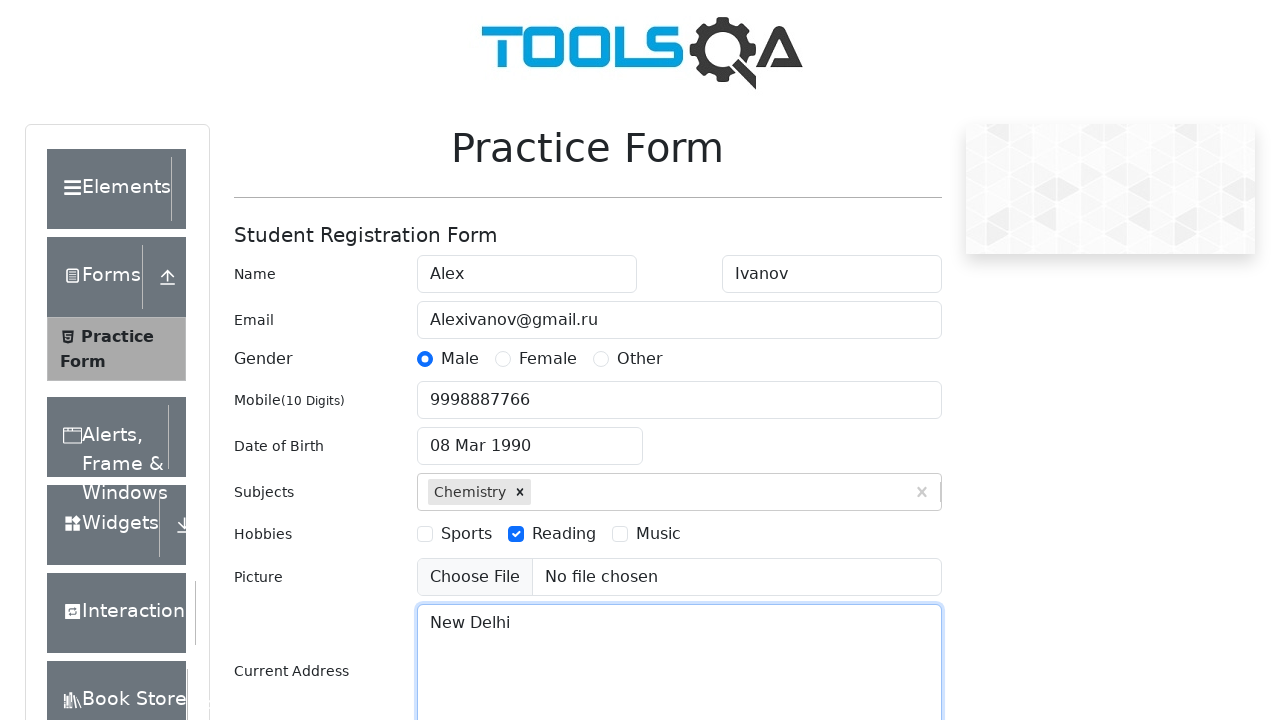

Clicked state dropdown at (527, 437) on #state
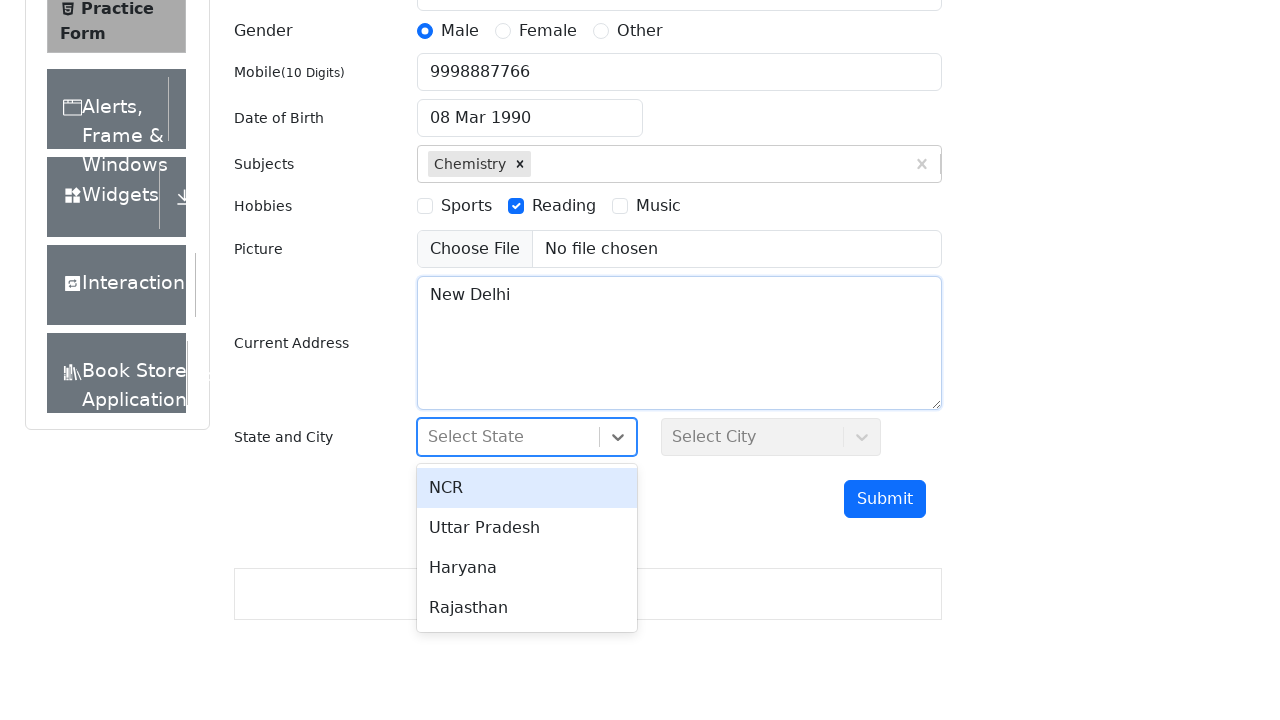

Typed 'NCR' in state search field on #state input
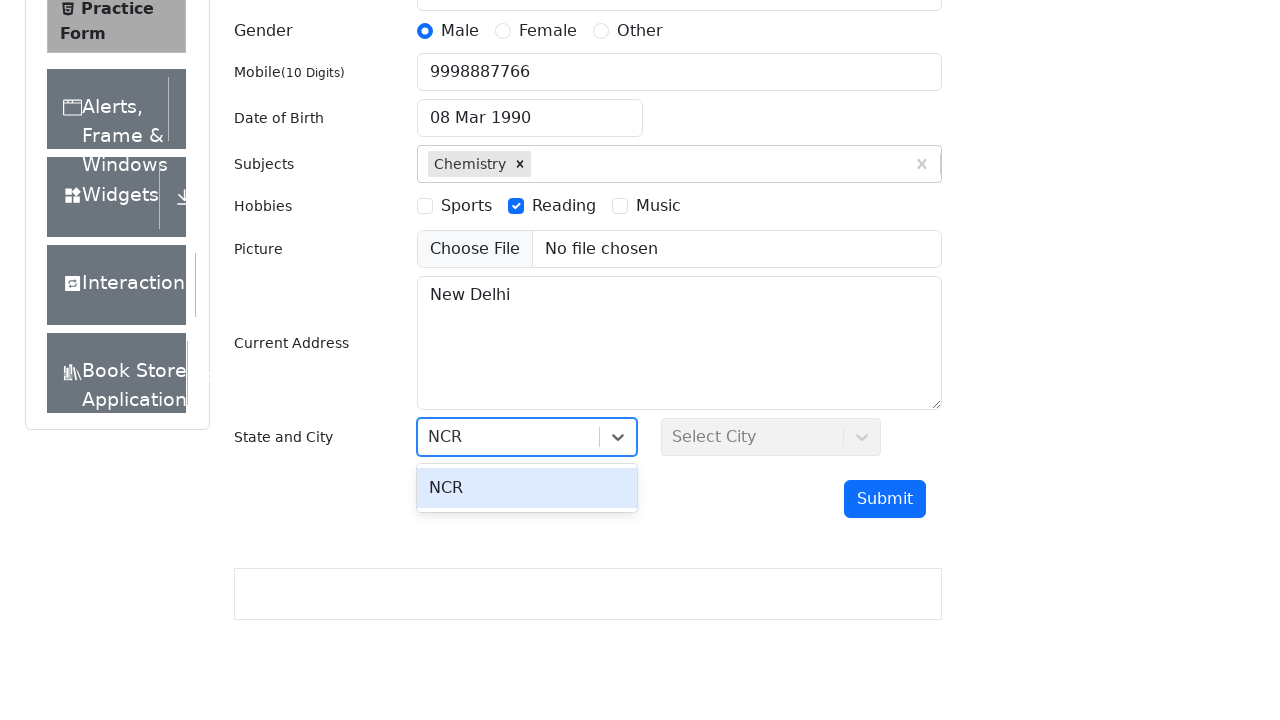

Selected NCR state on #state input
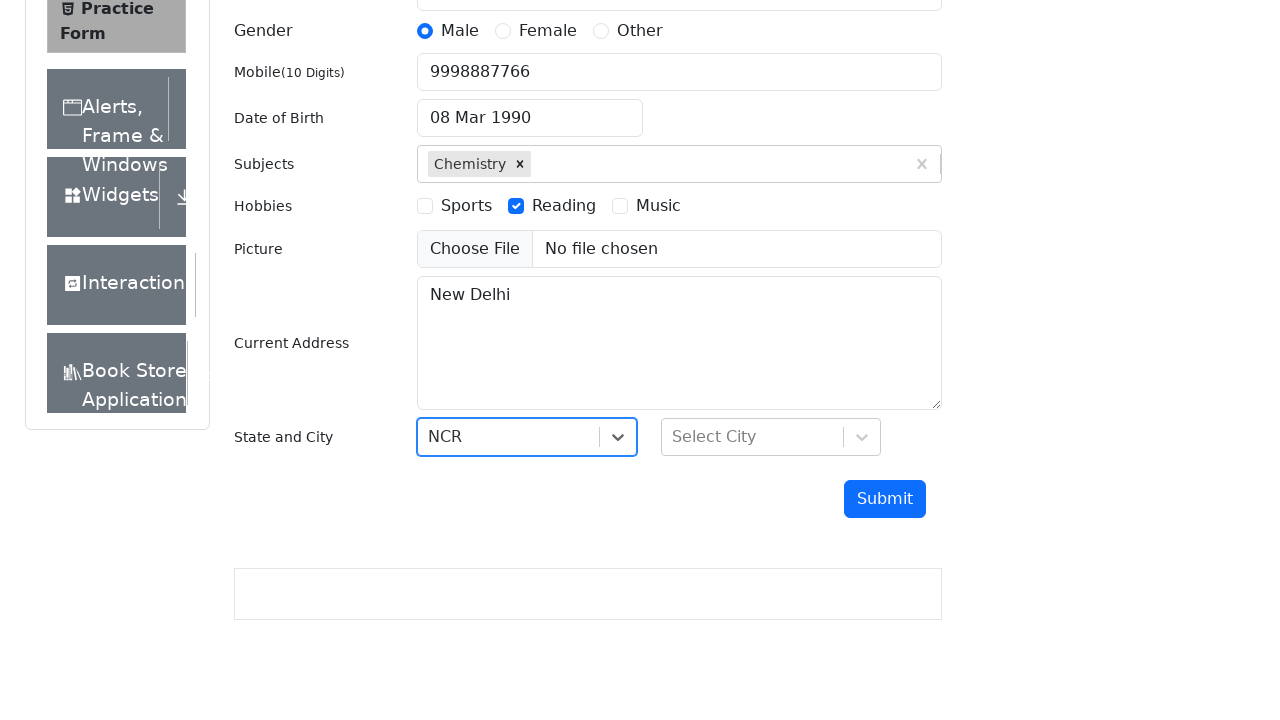

Clicked city dropdown at (771, 437) on #city
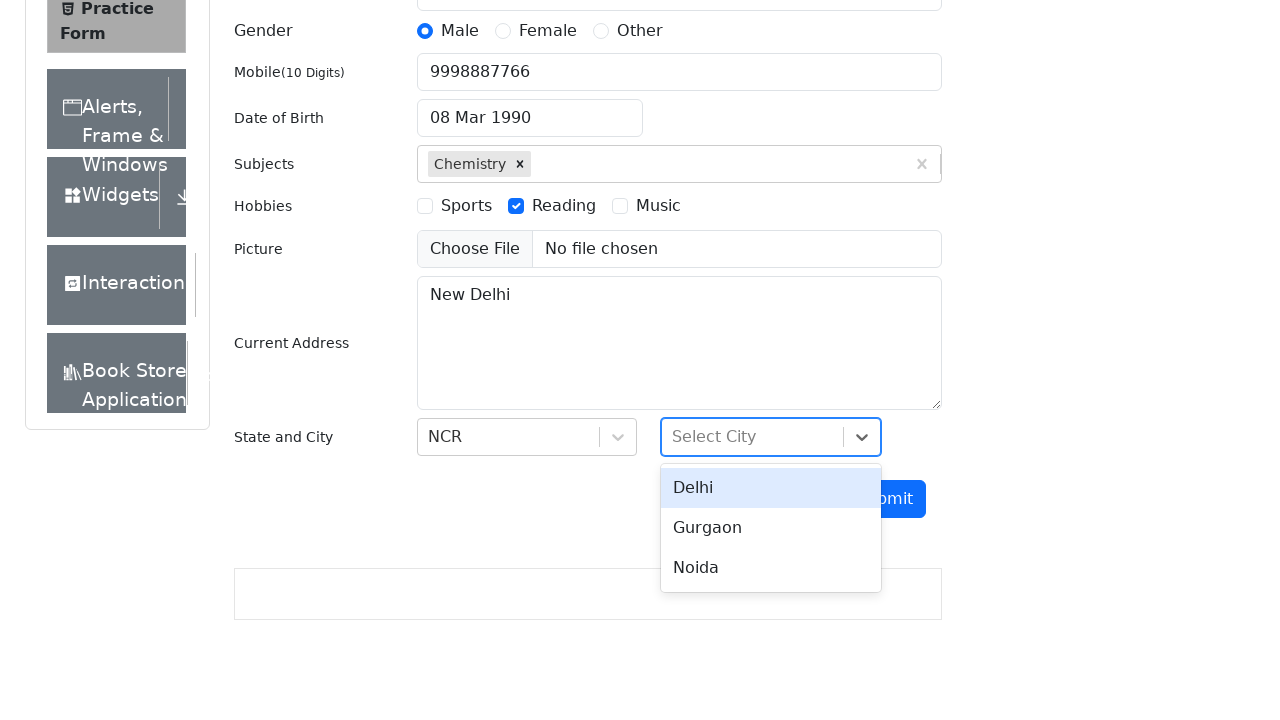

Typed 'Delhi' in city search field on #city input
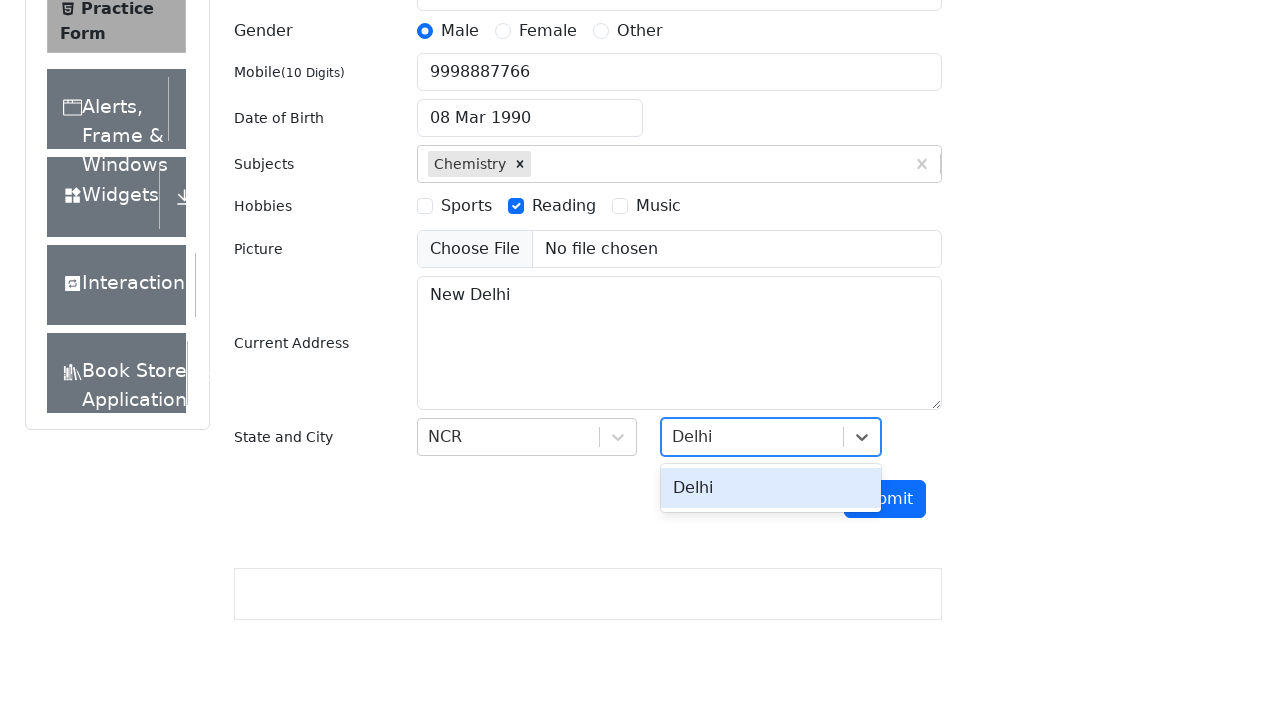

Selected Delhi city on #city input
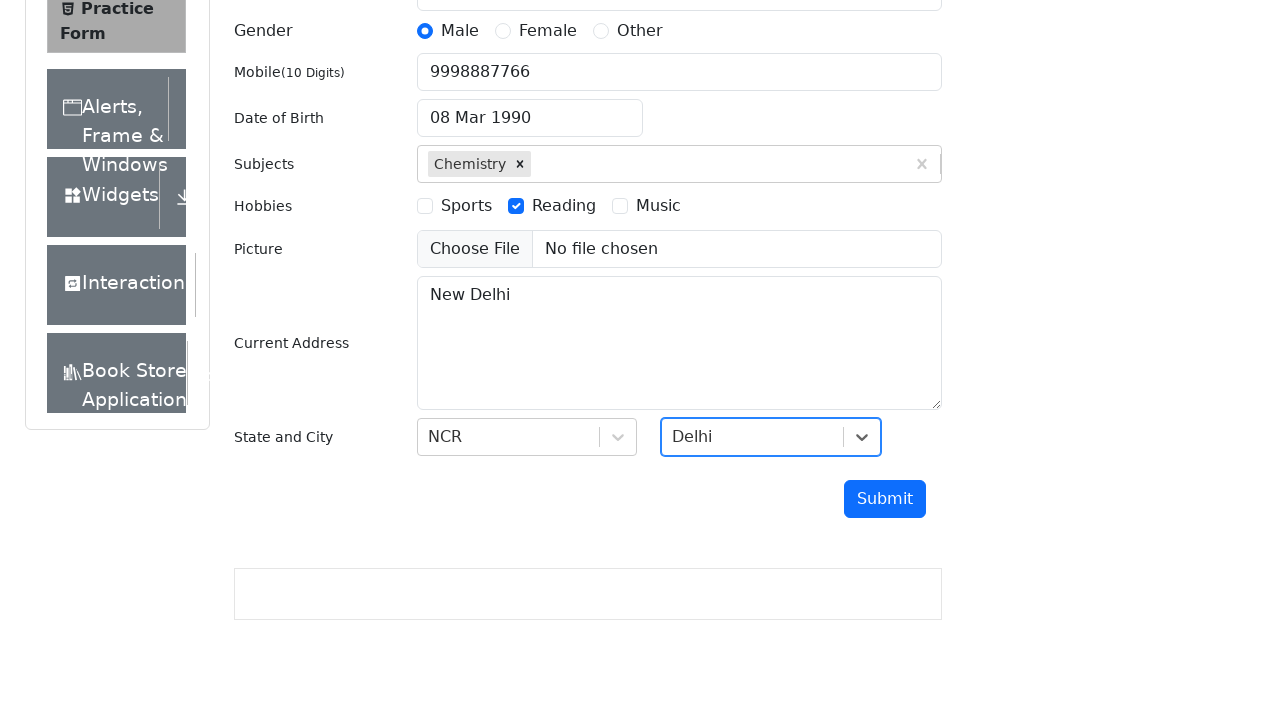

Submitted registration form on #submit
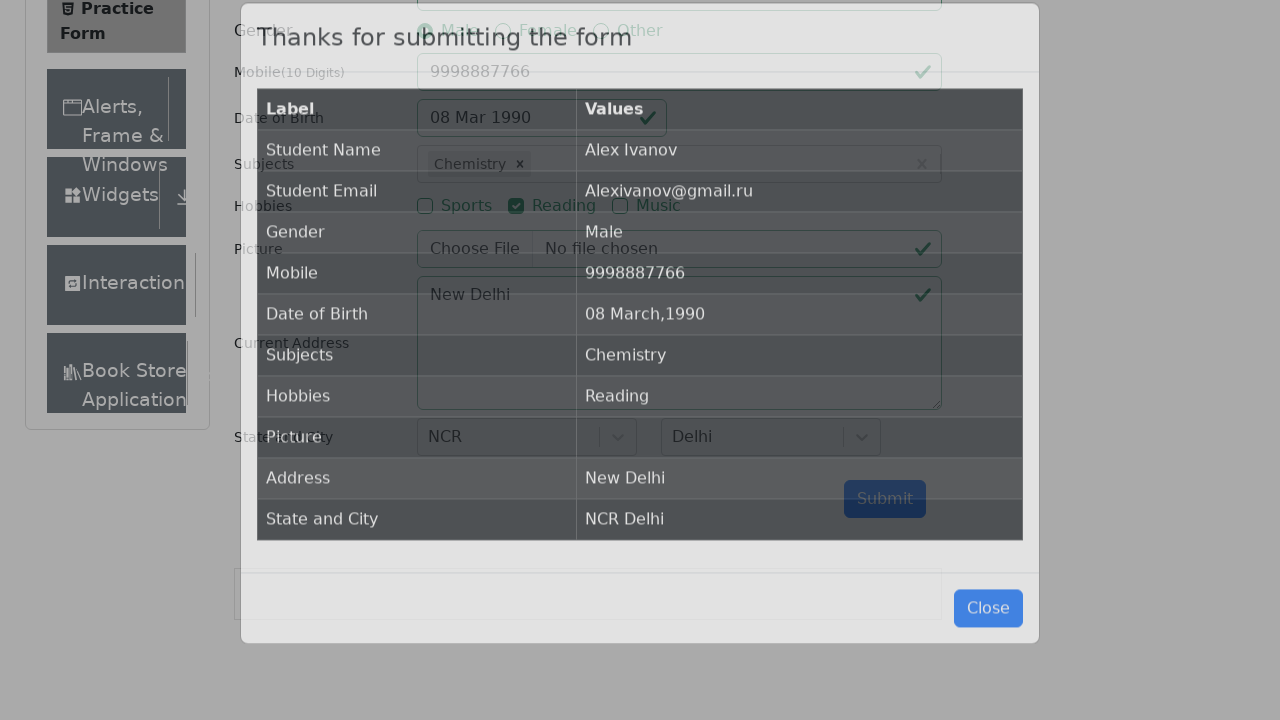

Submission confirmation modal appeared
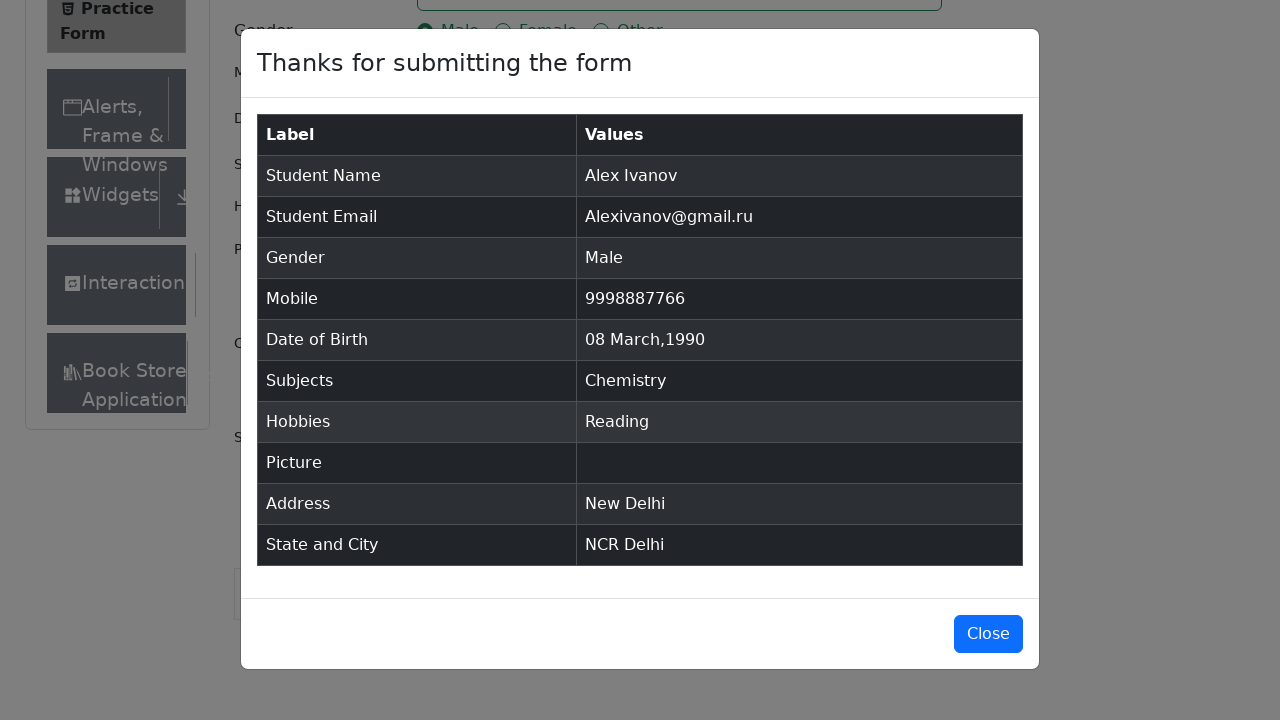

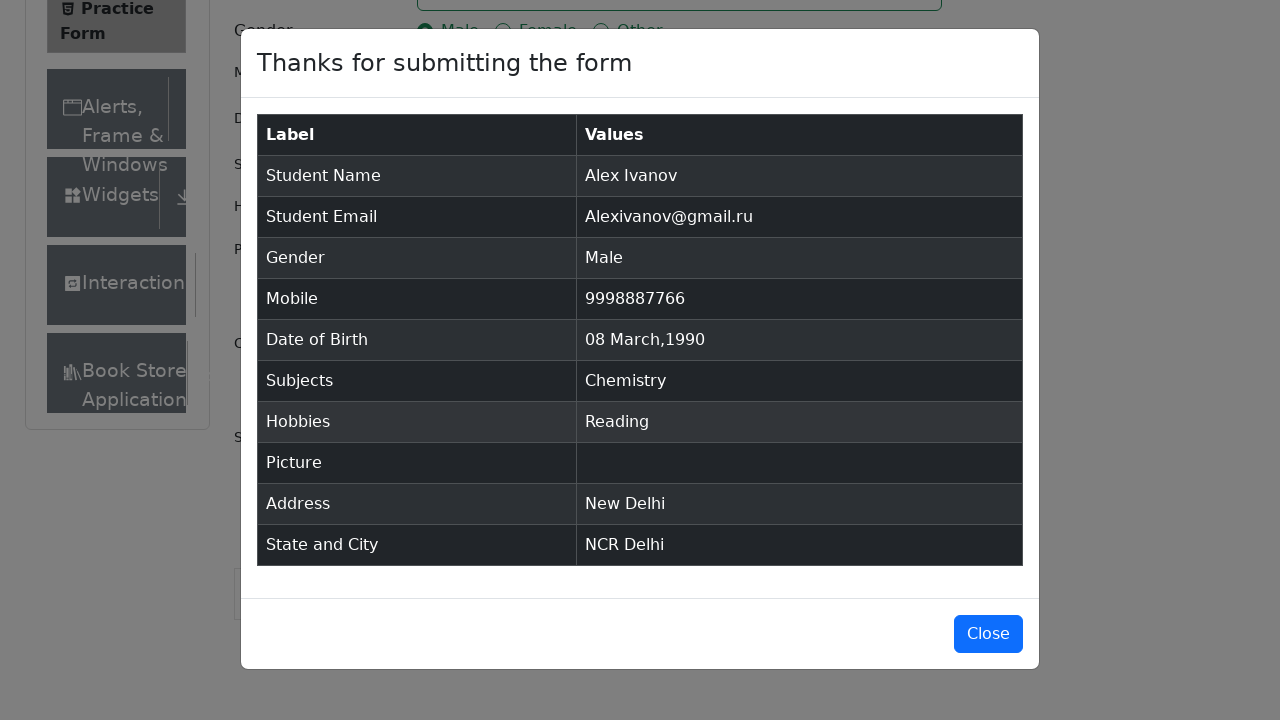